Tests product search functionality by searching for a product on the home page, then navigating to the offers page to search for the same product and verify that both results match

Starting URL: https://rahulshettyacademy.com/seleniumPractise/#/

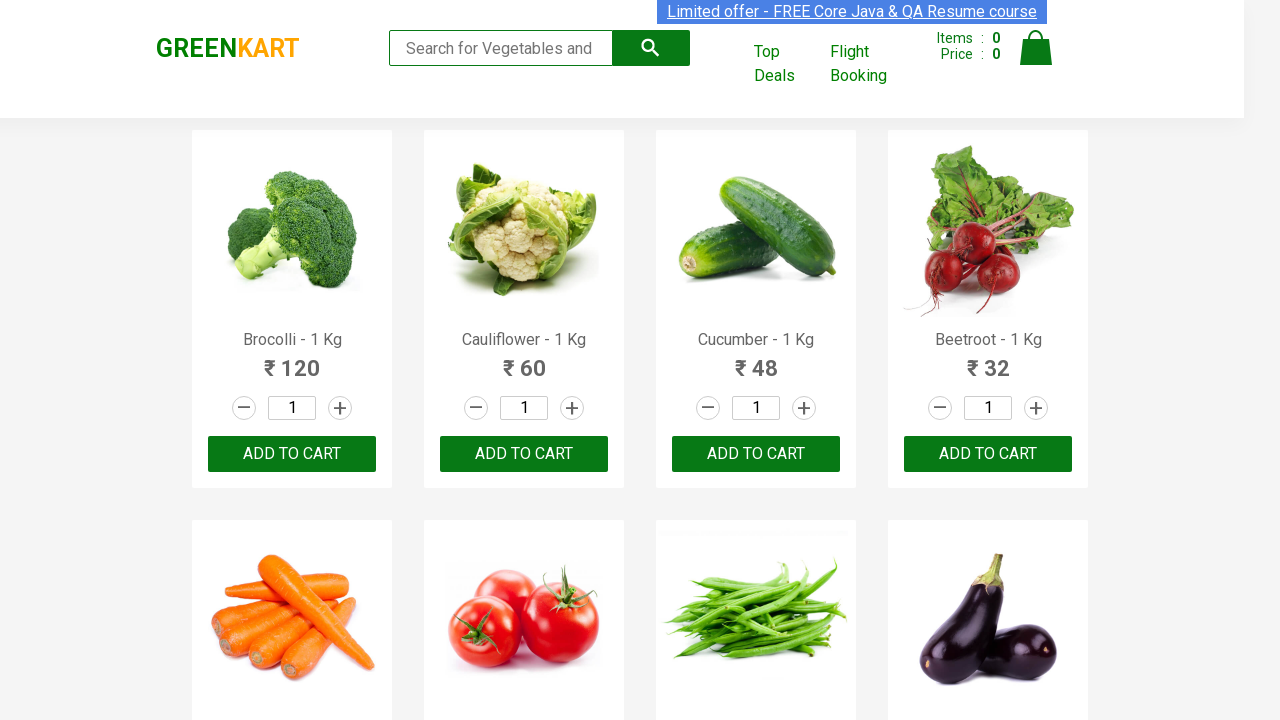

Filled search field with 'Tom' on home page on //input[@class='search-keyword']
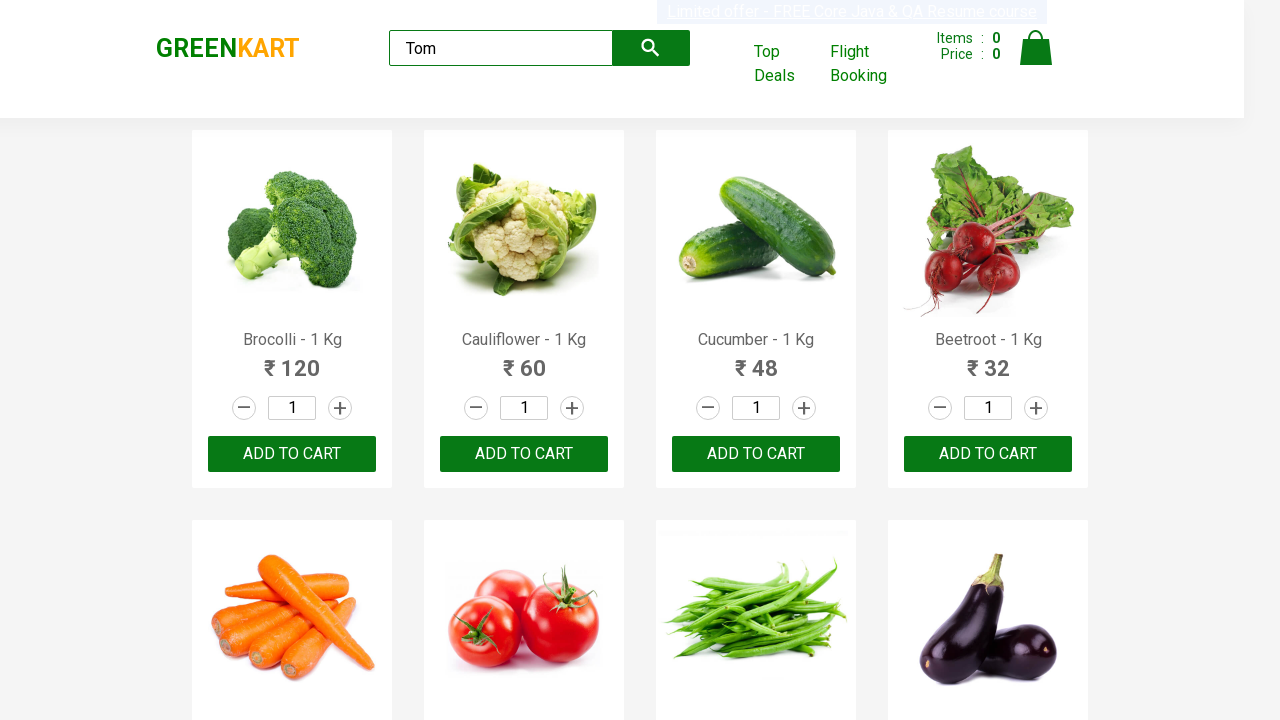

Waited for search results to load on home page
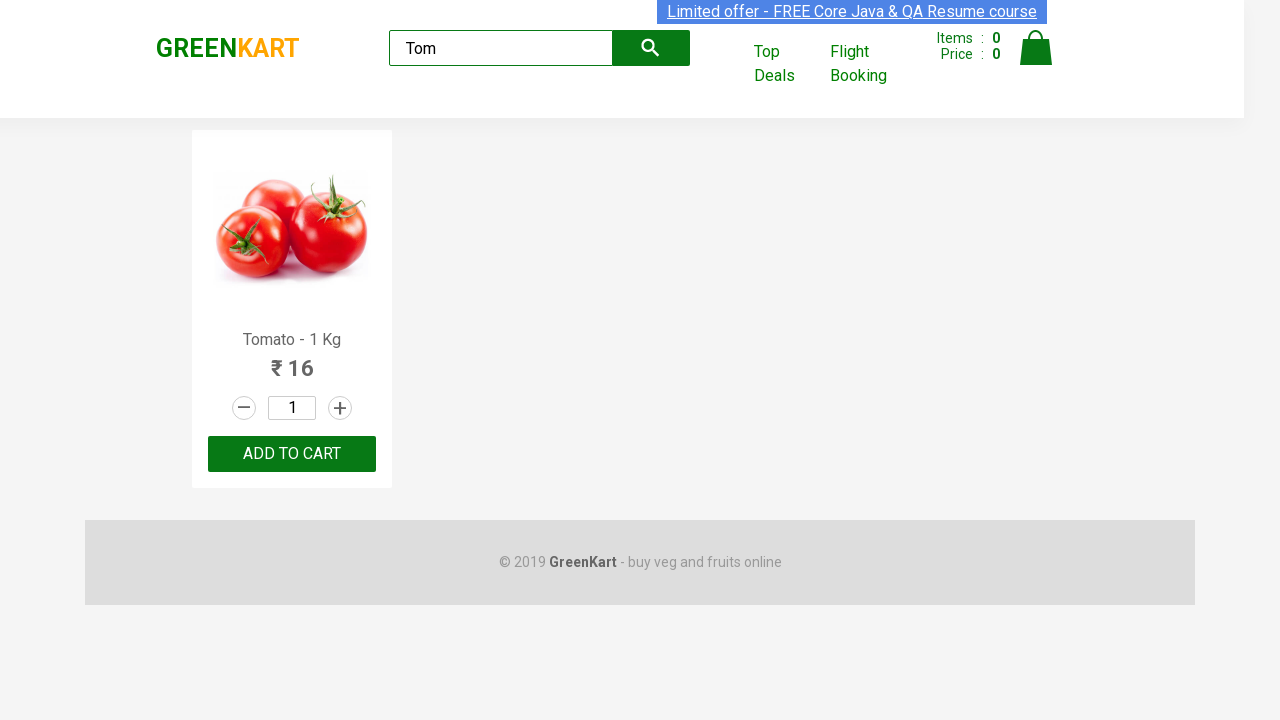

Retrieved product name from home page: 'Tomato'
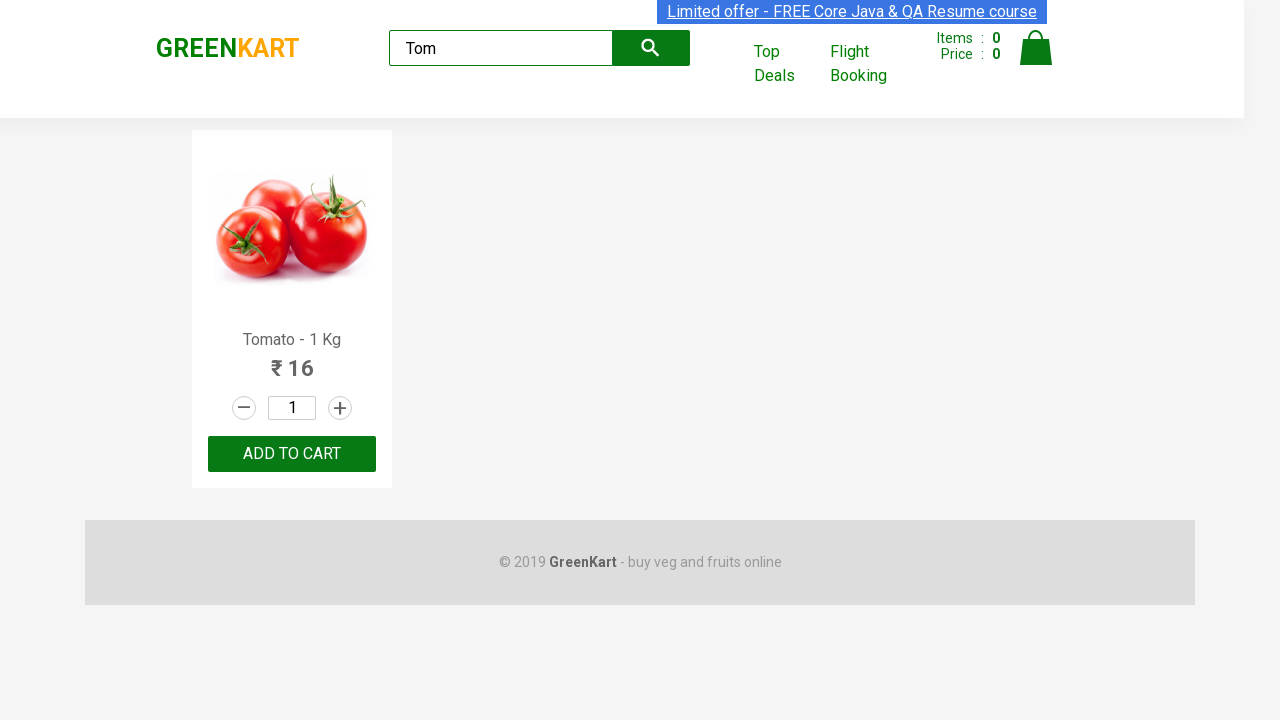

Clicked 'Top Deals' link to navigate to offers page at (787, 64) on xpath=//a[normalize-space()='Top Deals']
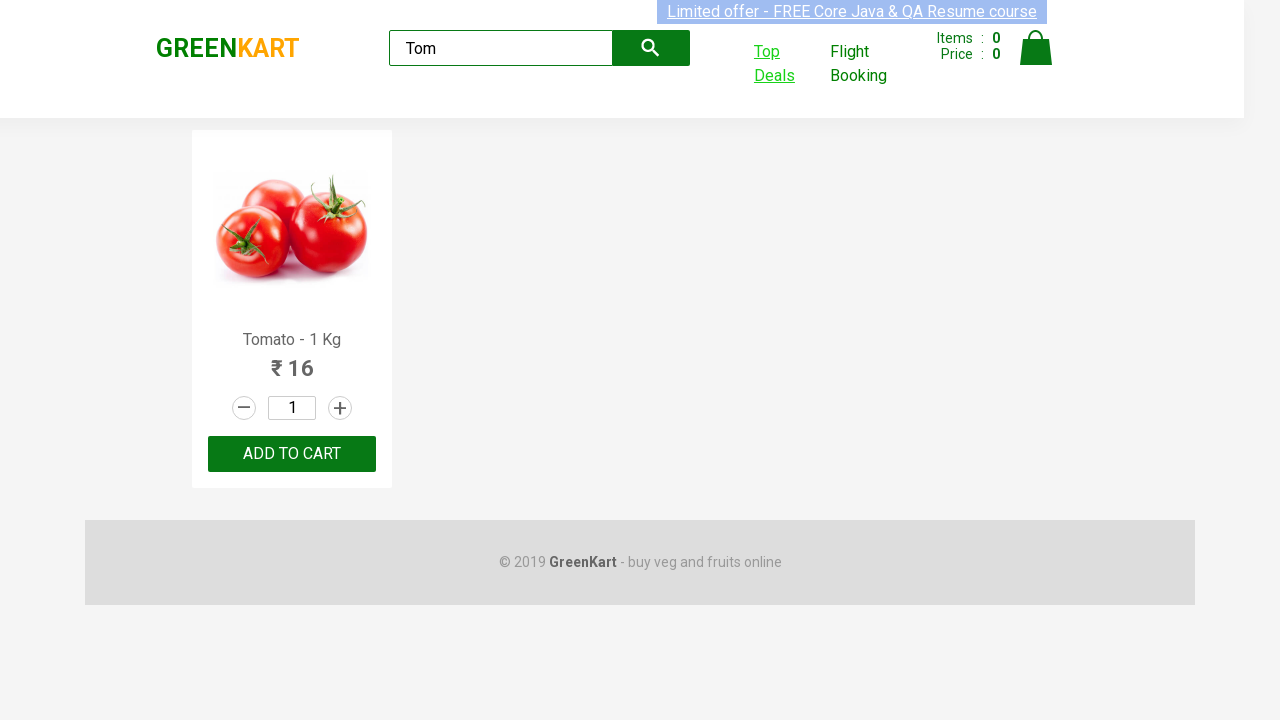

Switched to new offers page tab
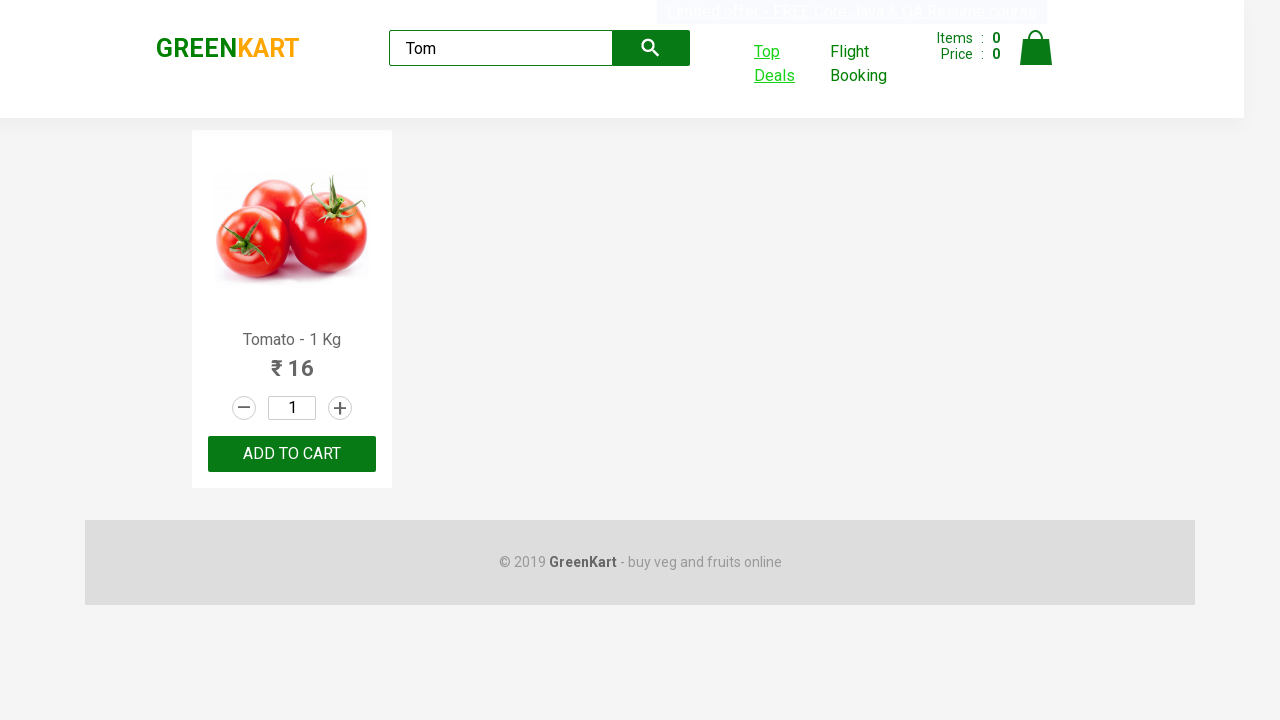

Filled search field with 'Tom' on offers page on //div/input[@id='search-field' and @type='search']
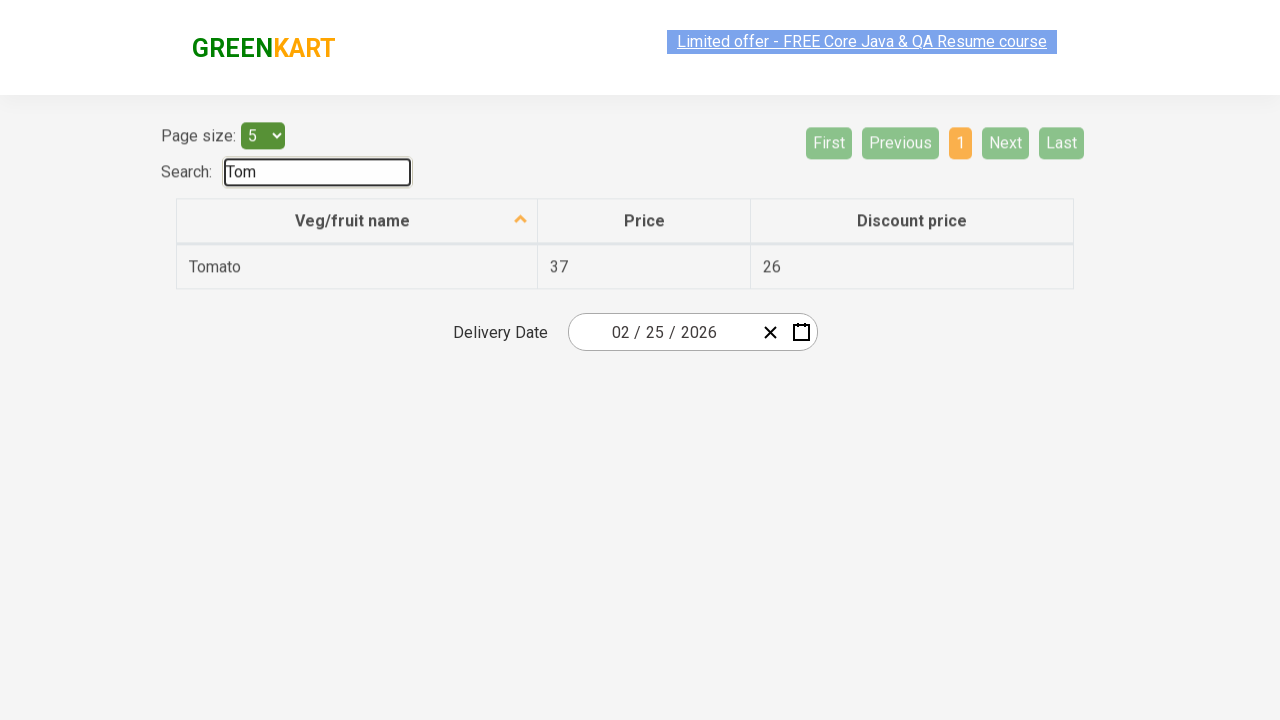

Waited for search results to load on offers page
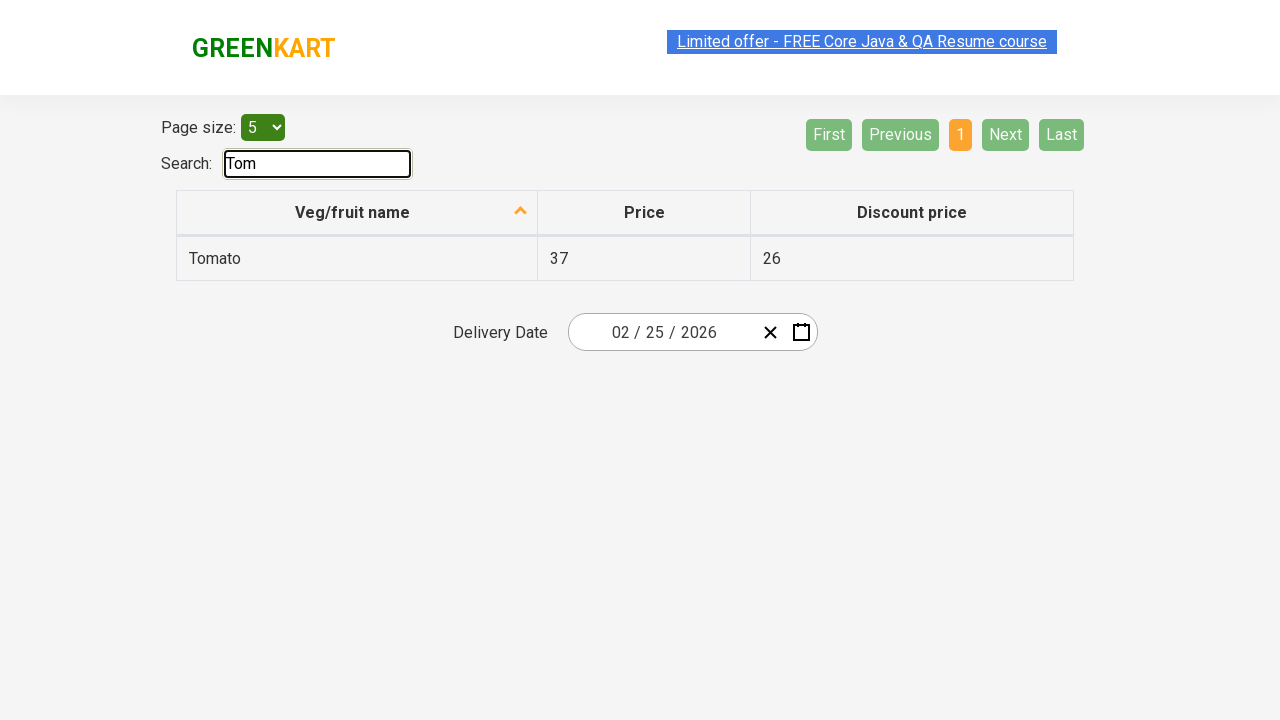

Retrieved product name from offers page: 'Tomato'
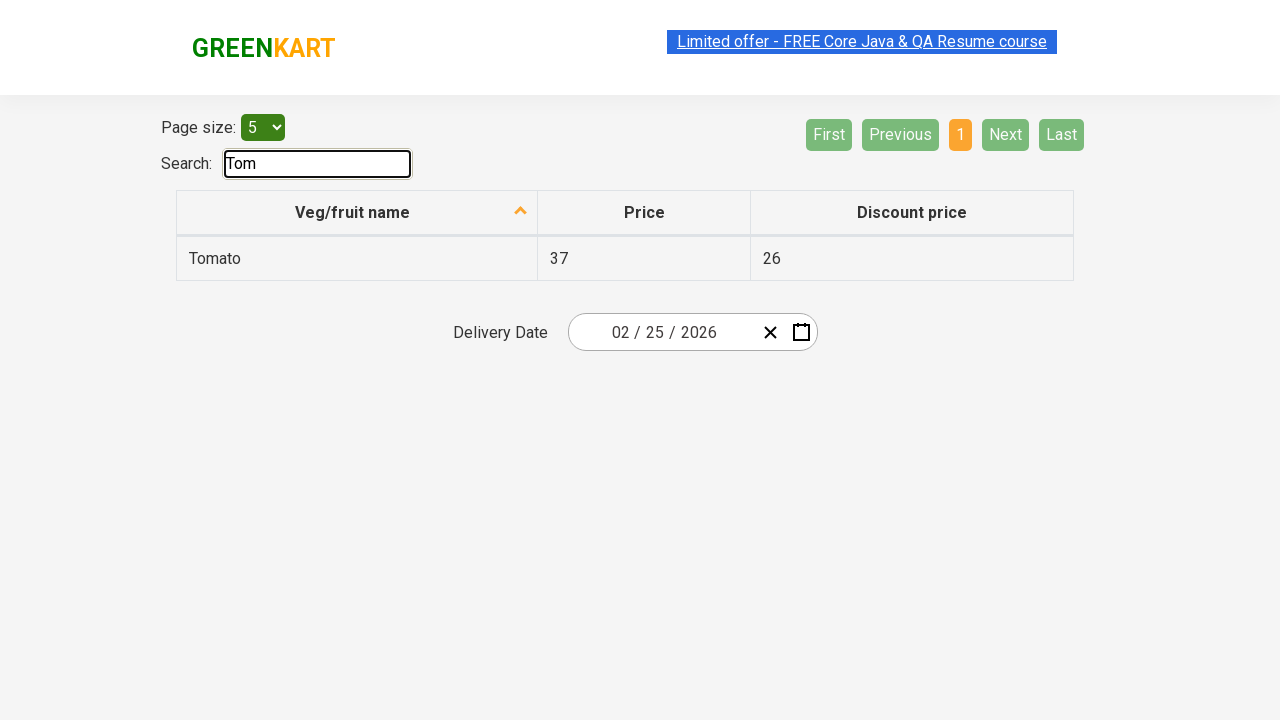

Verified that product names match: 'Tomato' == 'Tomato'
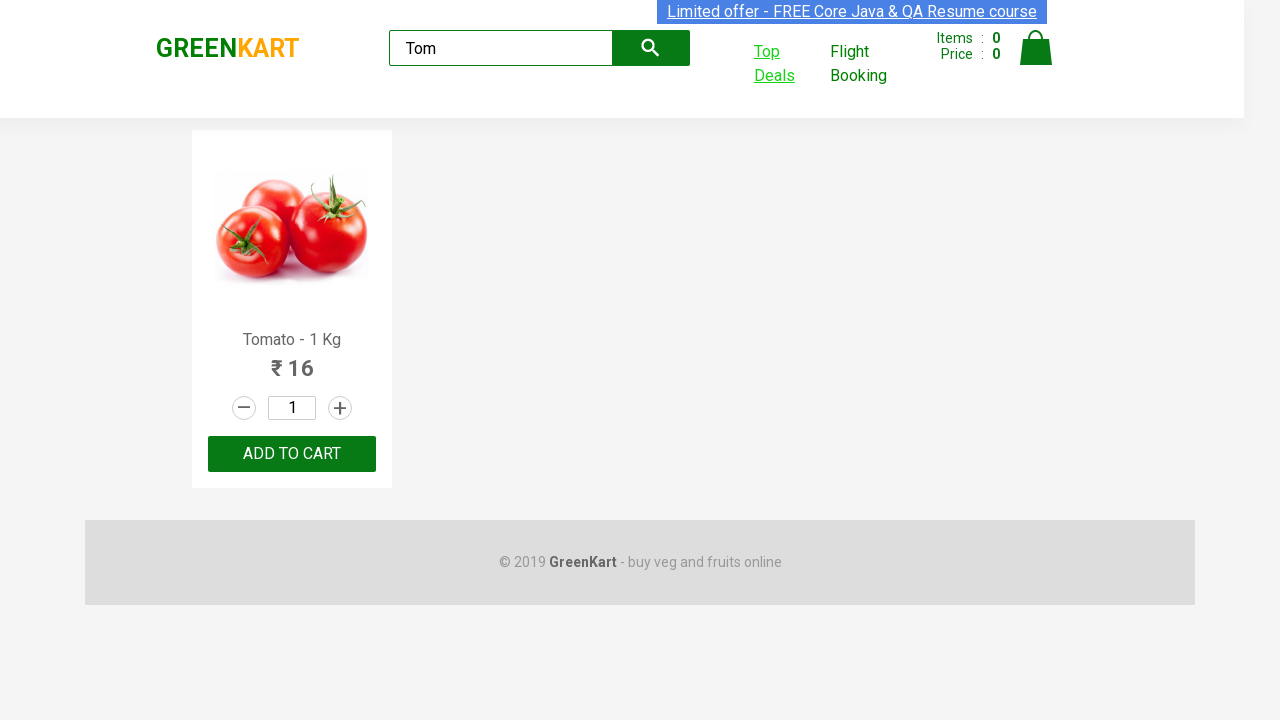

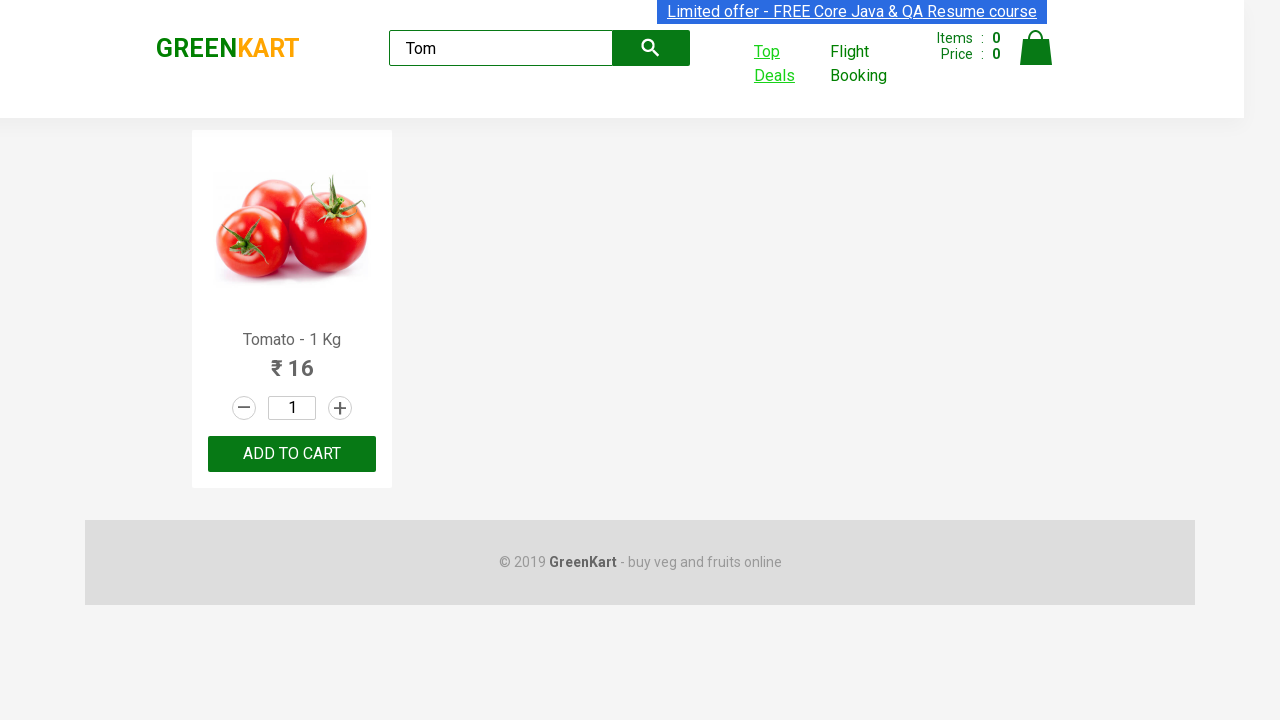